Opens multiple browser windows, extracts text from a course link in the second window, and uses that text to fill a form field in the original window

Starting URL: https://rahulshettyacademy.com/angularpractice/

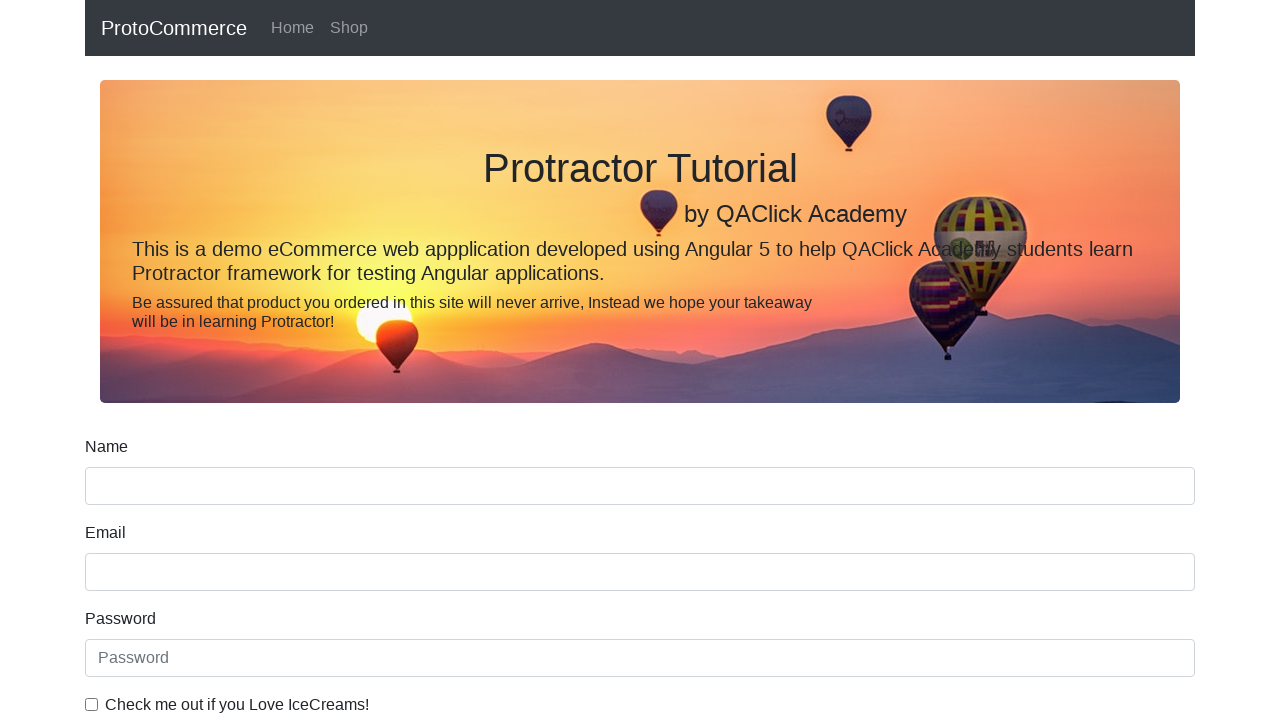

Opened a new browser window/tab in the same context
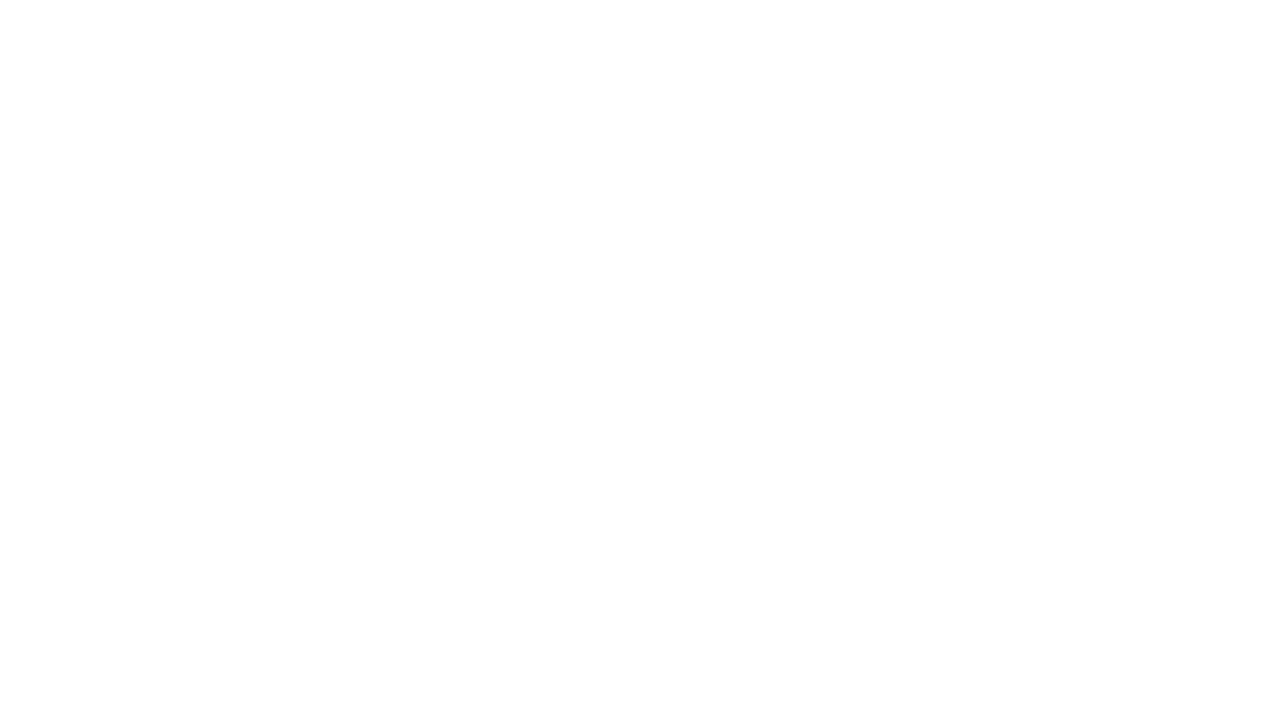

Navigated to Rahul Shetty Academy homepage in new window
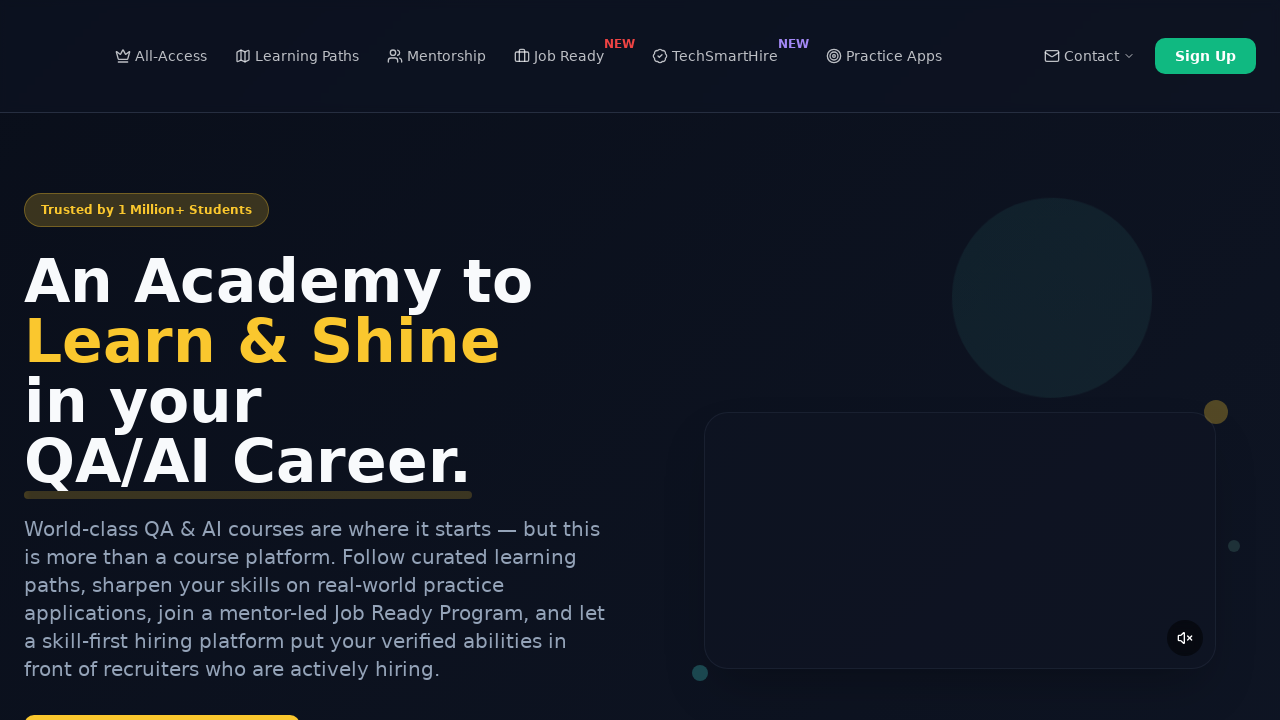

Located course links in the new window
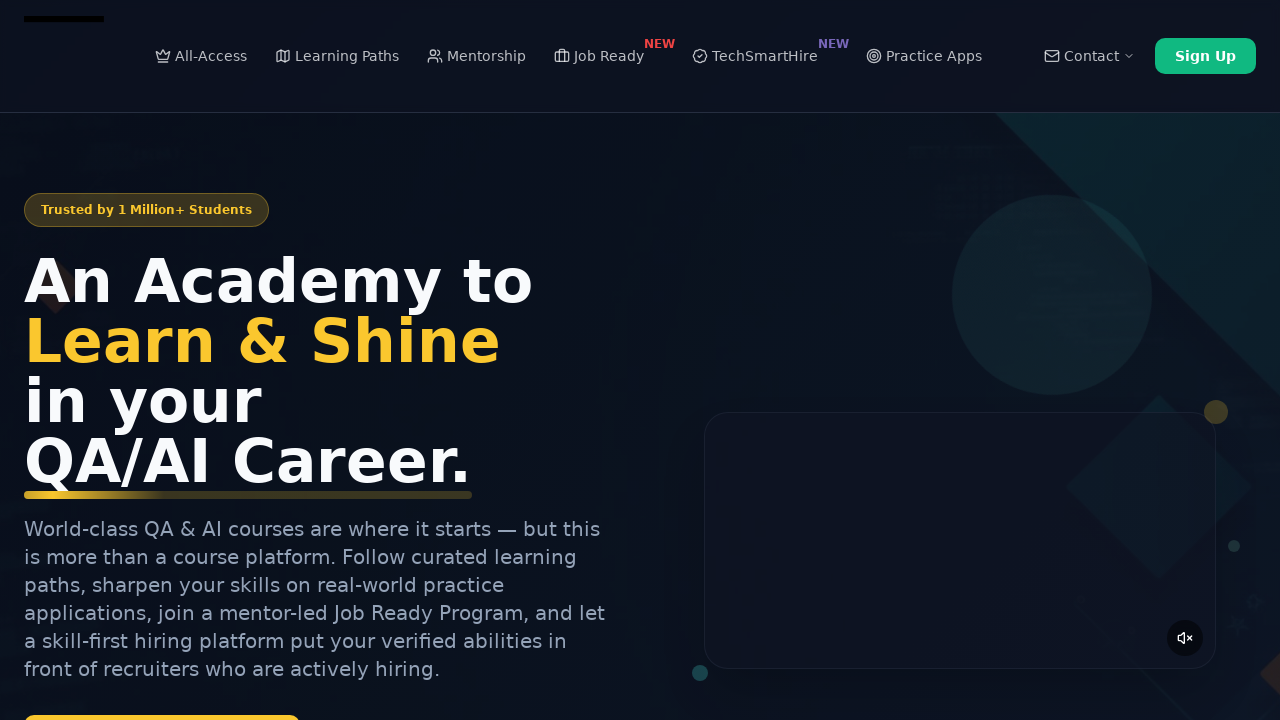

Extracted course name from second course link: 'Playwright Testing'
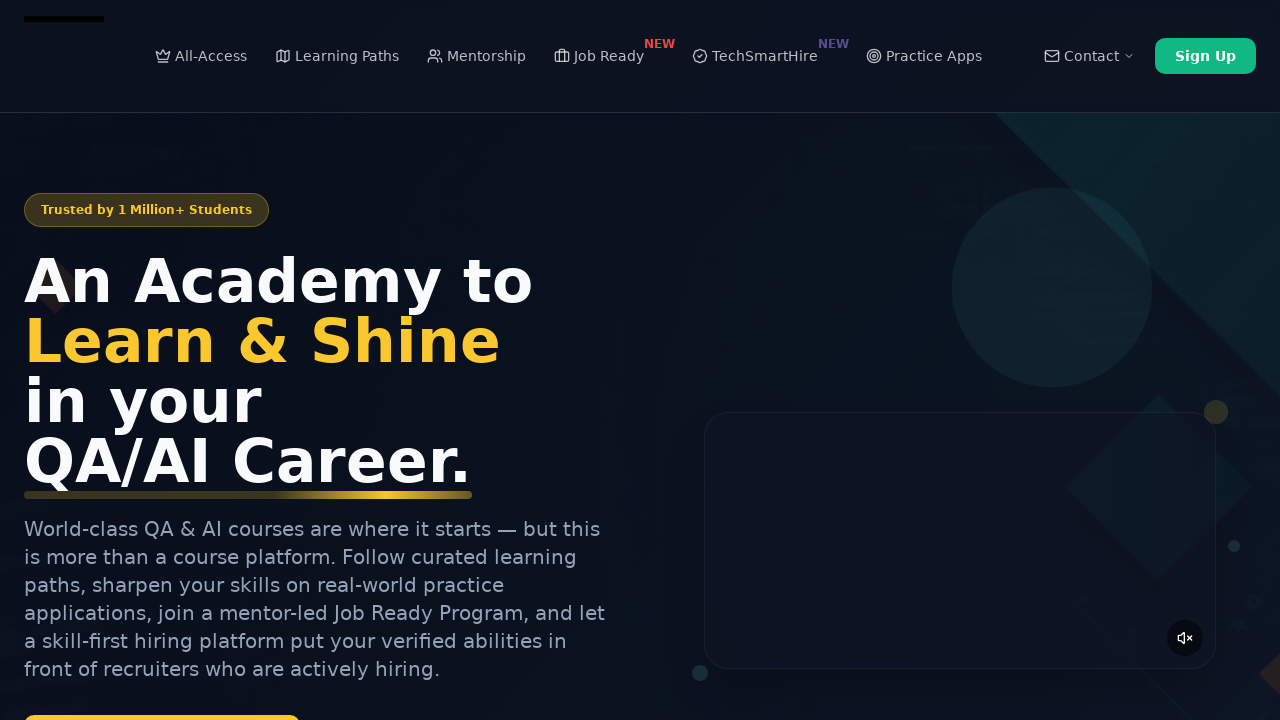

Closed the second browser window
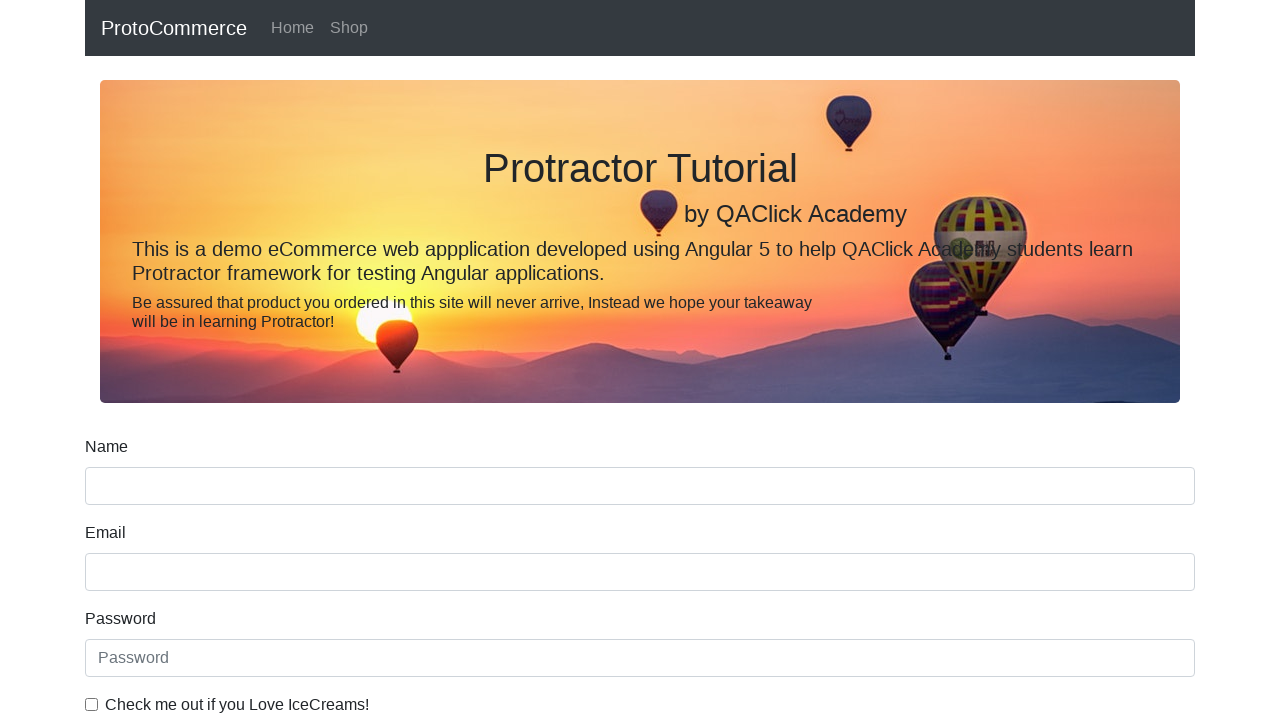

Filled name field in original window with extracted course name: 'Playwright Testing' on [name='name']
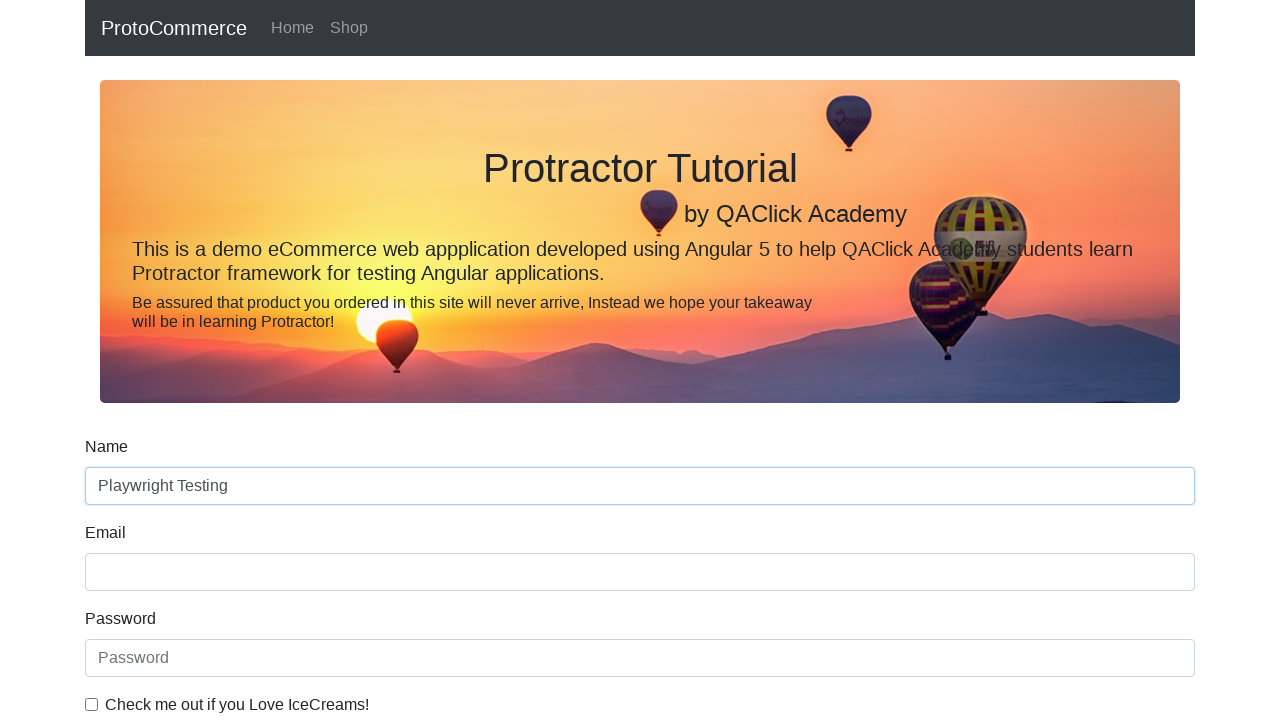

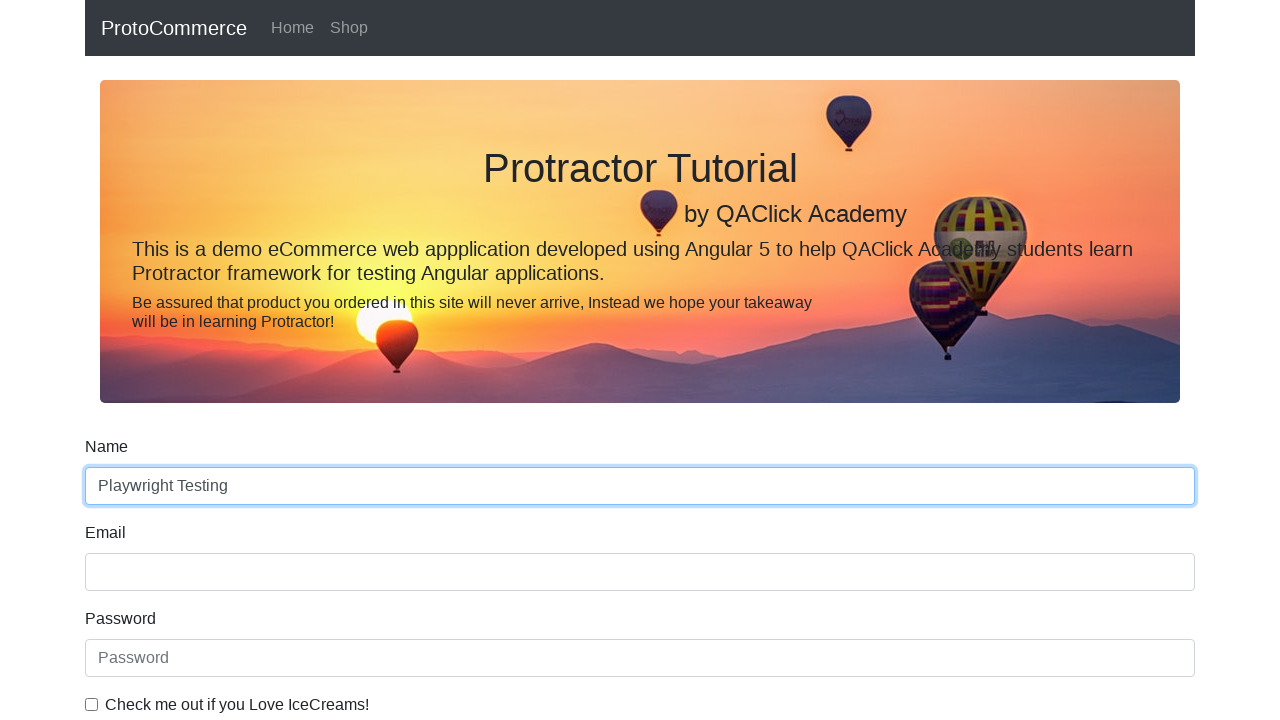